Tests drag and drop functionality on the jQuery UI droppable demo page by dragging an element to a drop target within an iframe

Starting URL: https://jqueryui.com/droppable/

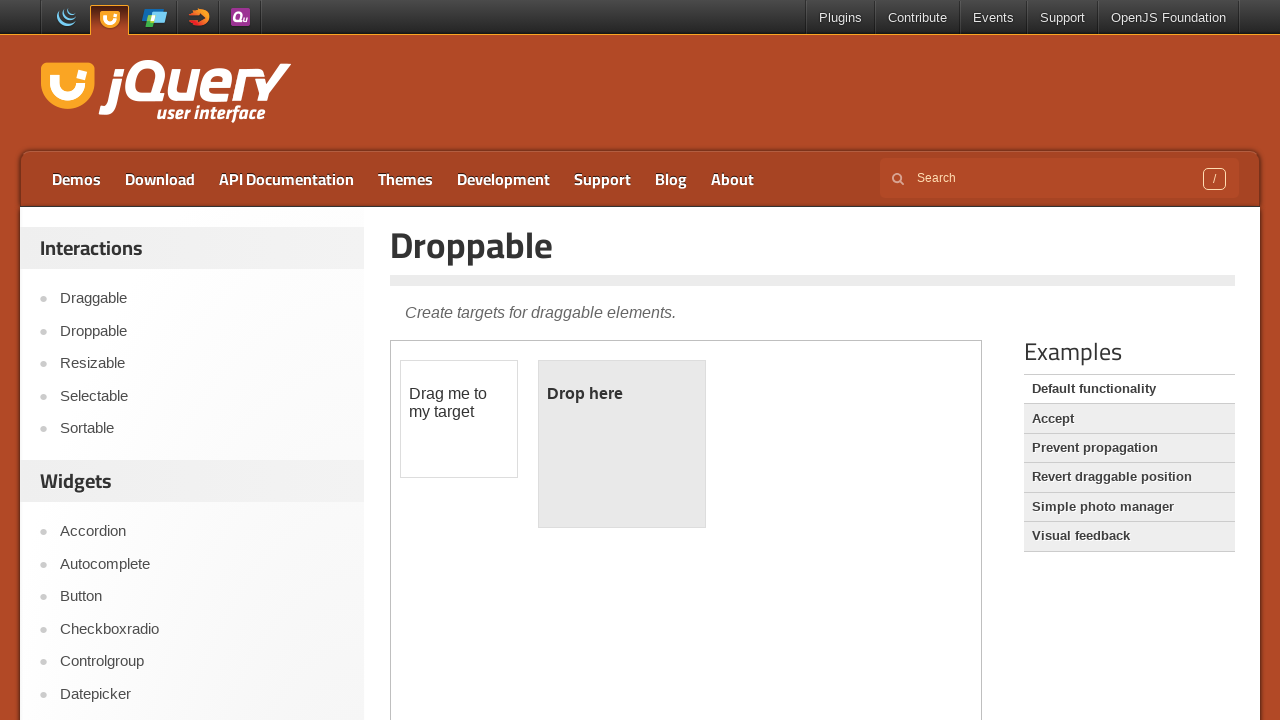

Located the demo iframe containing drag and drop elements
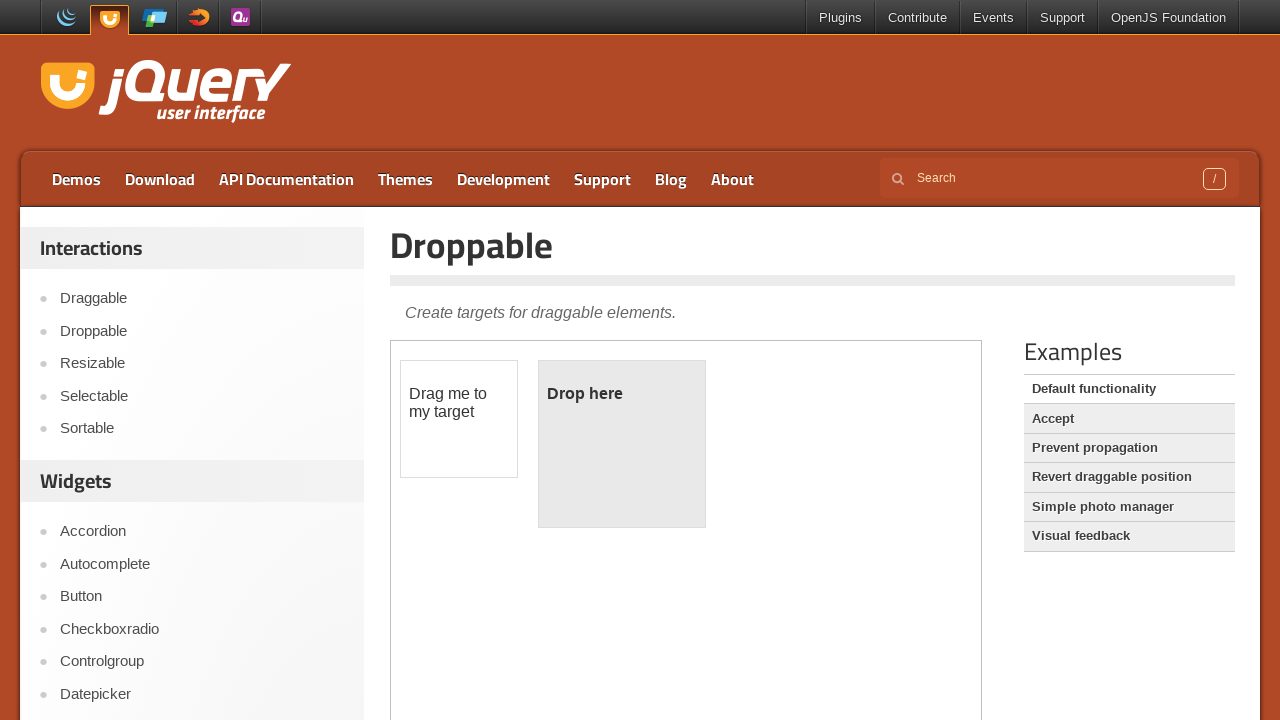

Located the draggable source element
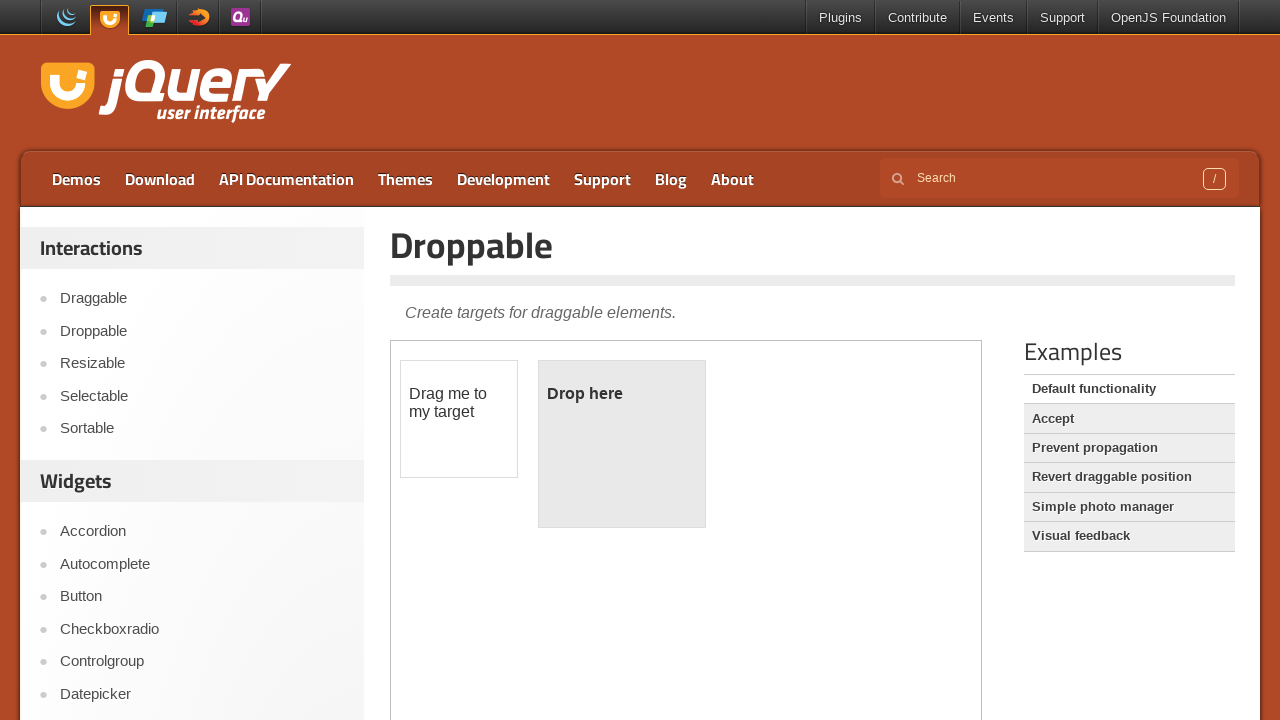

Located the droppable destination element
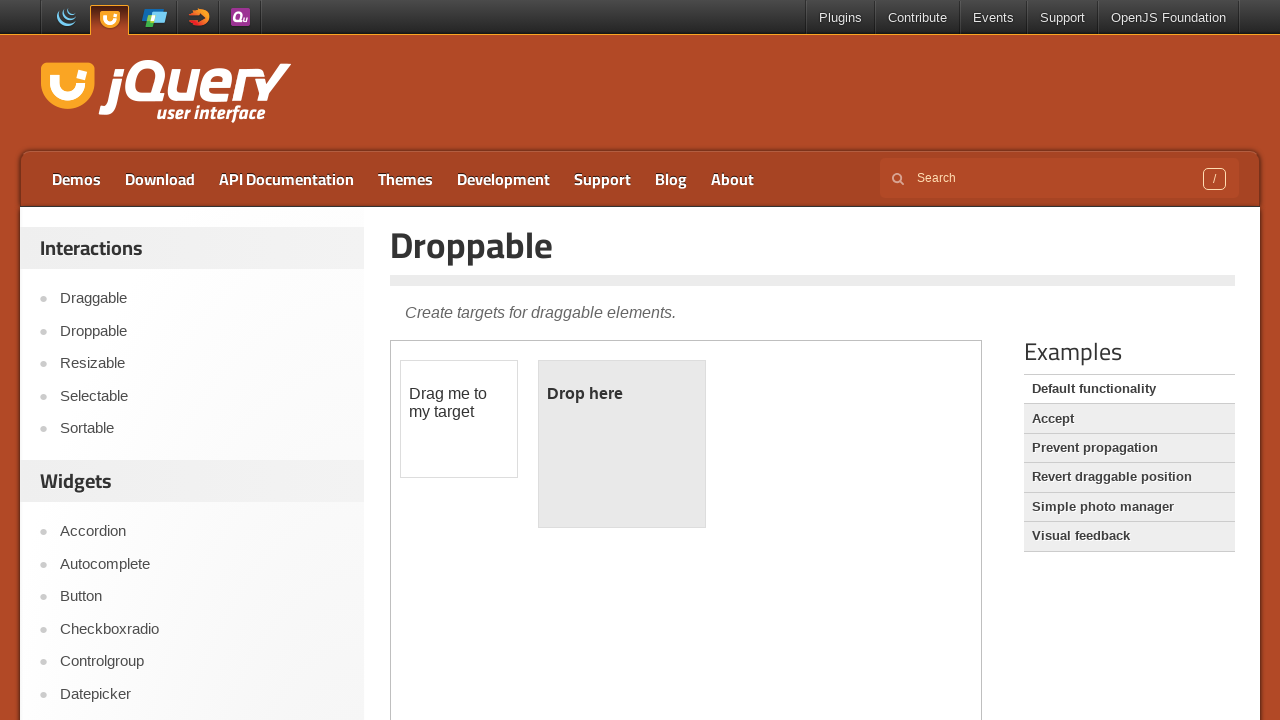

Dragged the source element to the destination drop target at (622, 444)
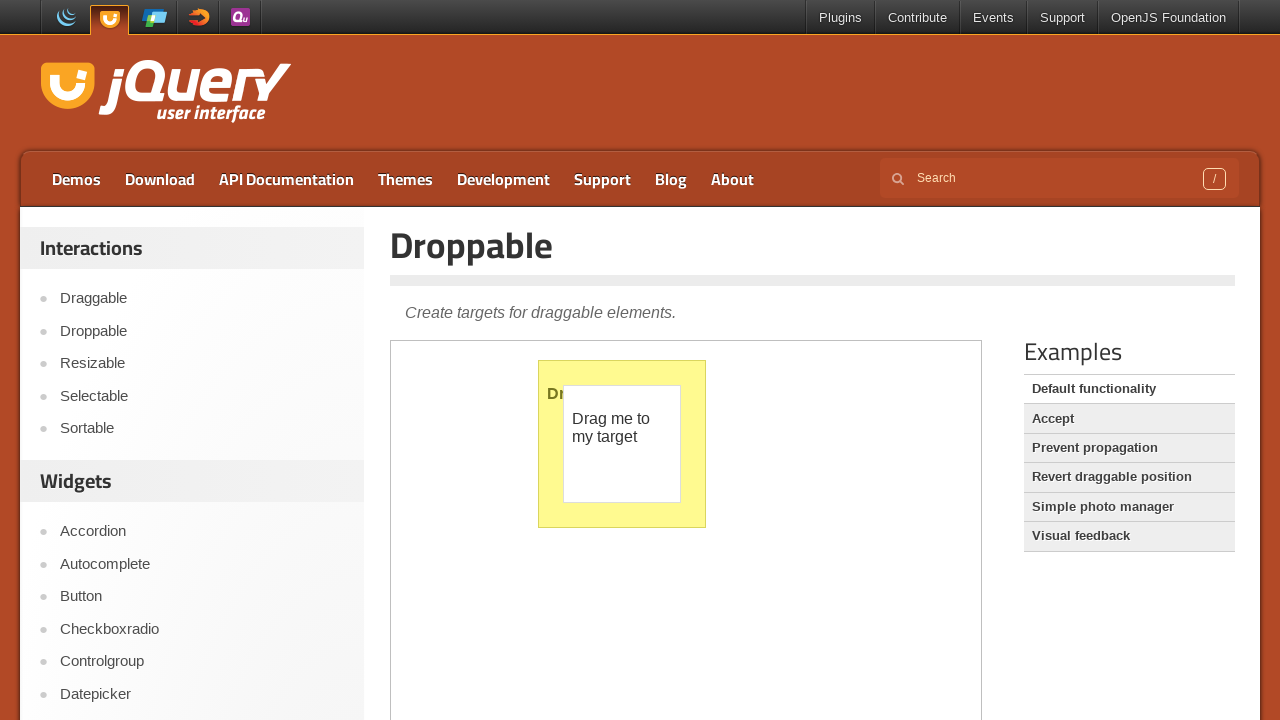

Verified that the drop was successful by confirming 'Dropped!' text appeared
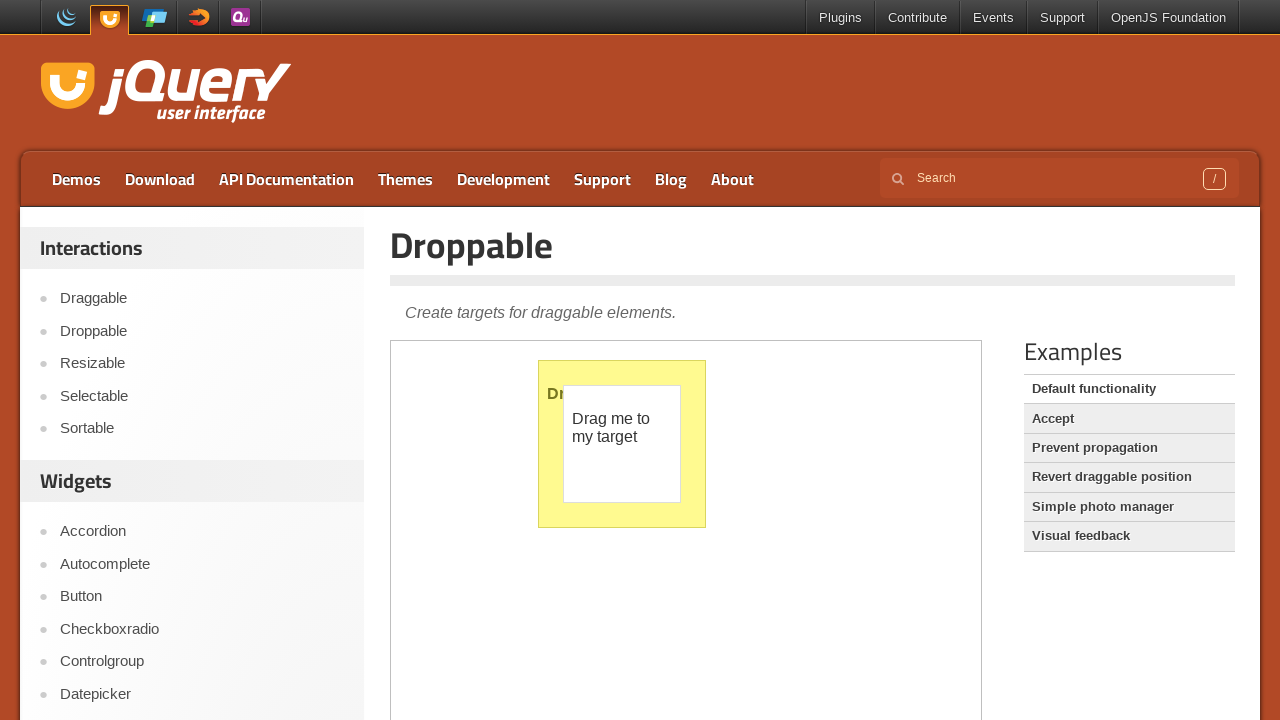

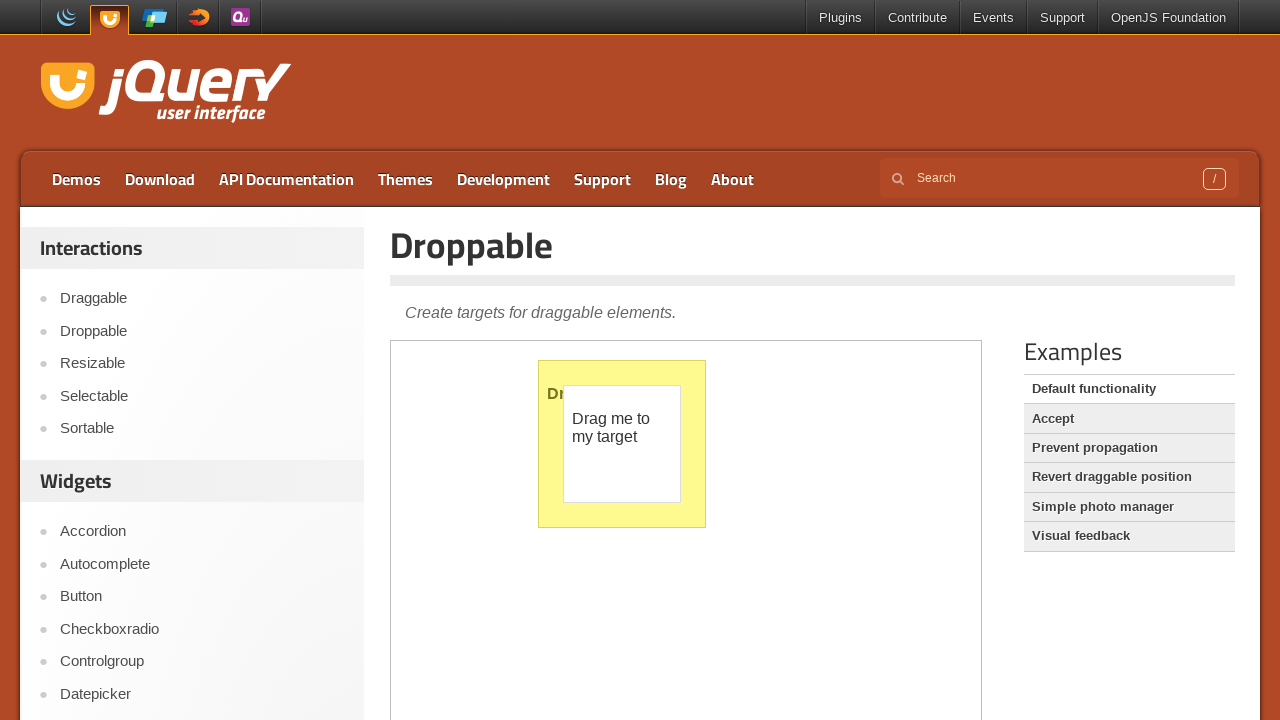